Clicks the "Impressive" radio button and verifies that the correct selection message is displayed

Starting URL: https://demoqa.com/radio-button

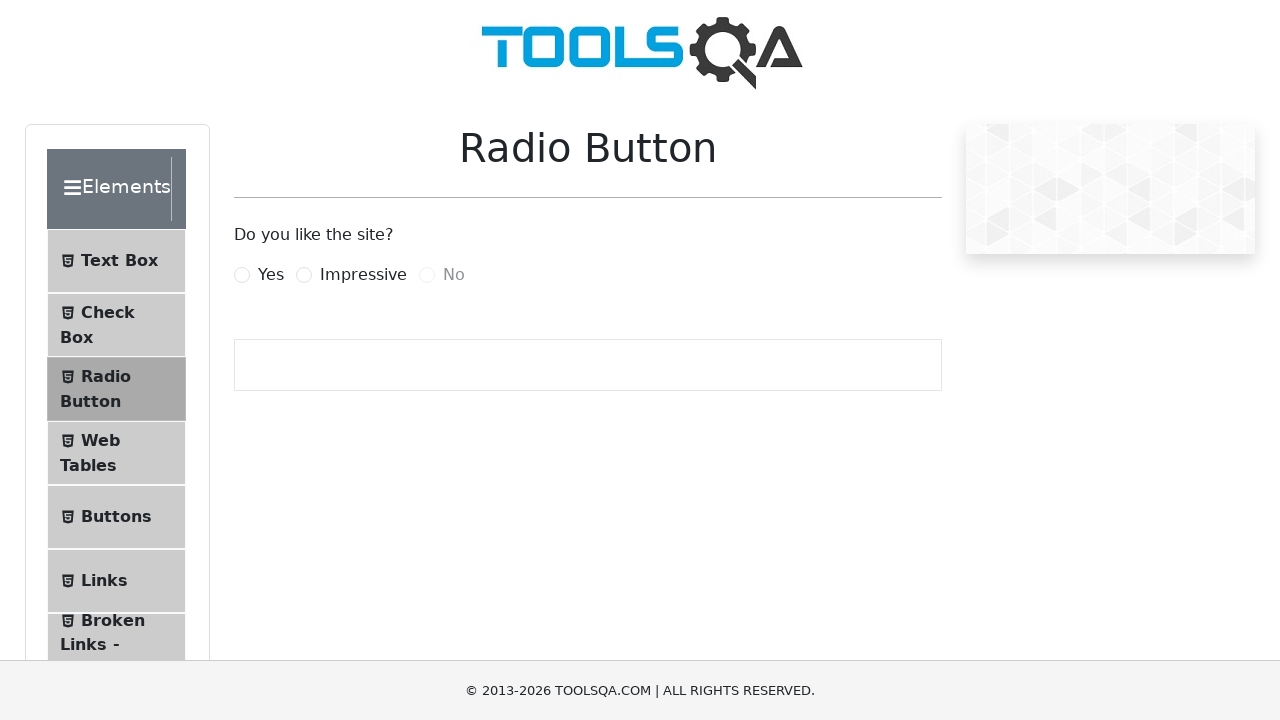

Clicked the 'Impressive' radio button at (363, 275) on [for='impressiveRadio']
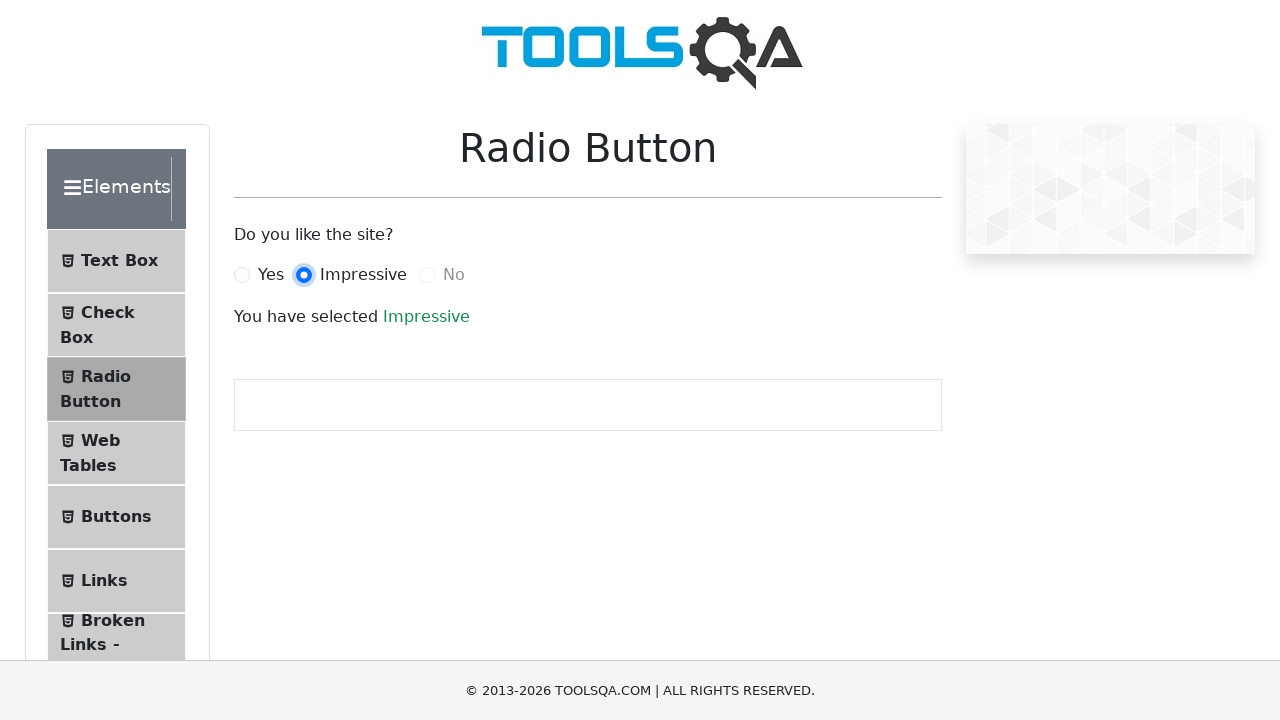

Retrieved the selection message text
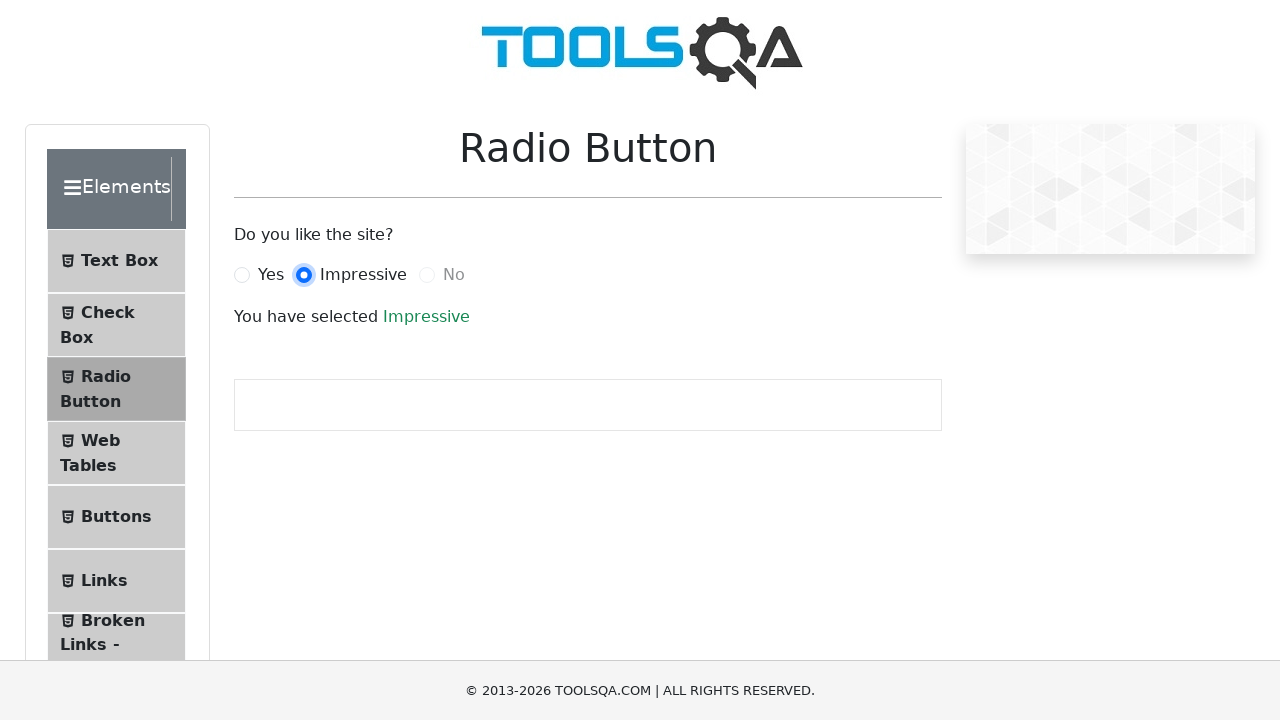

Verified that the correct selection message 'You have selected Impressive' is displayed
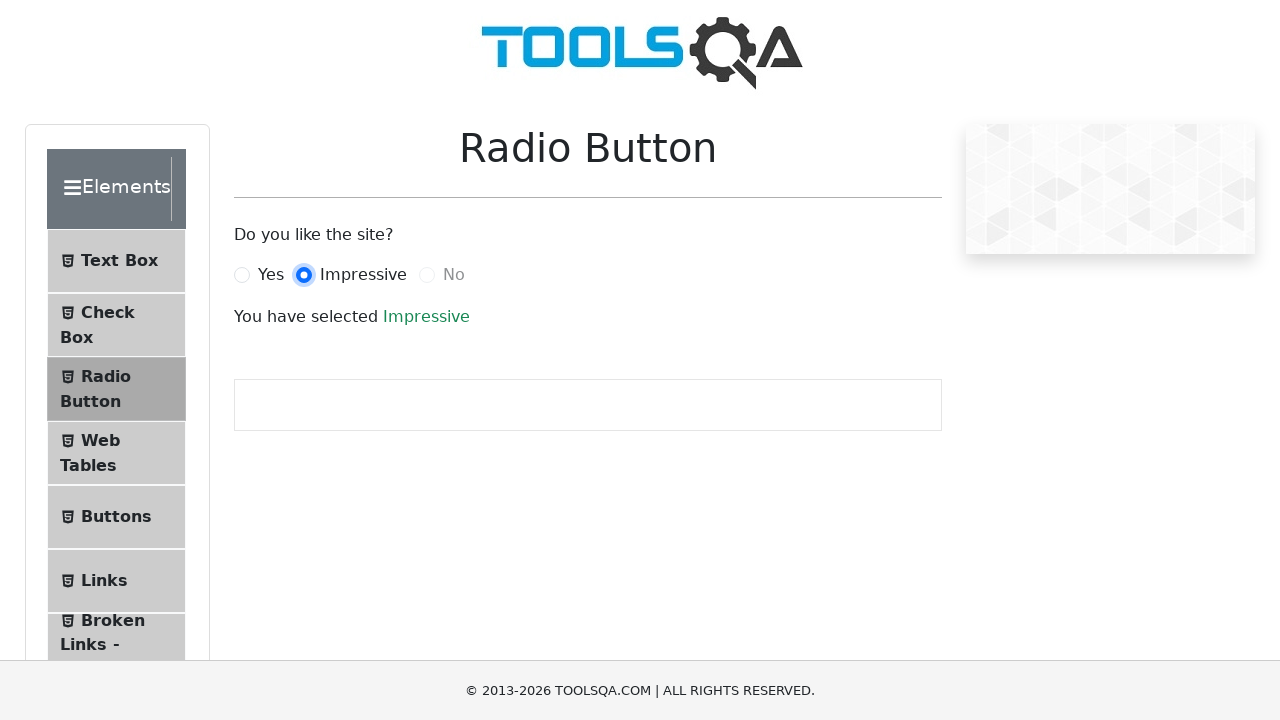

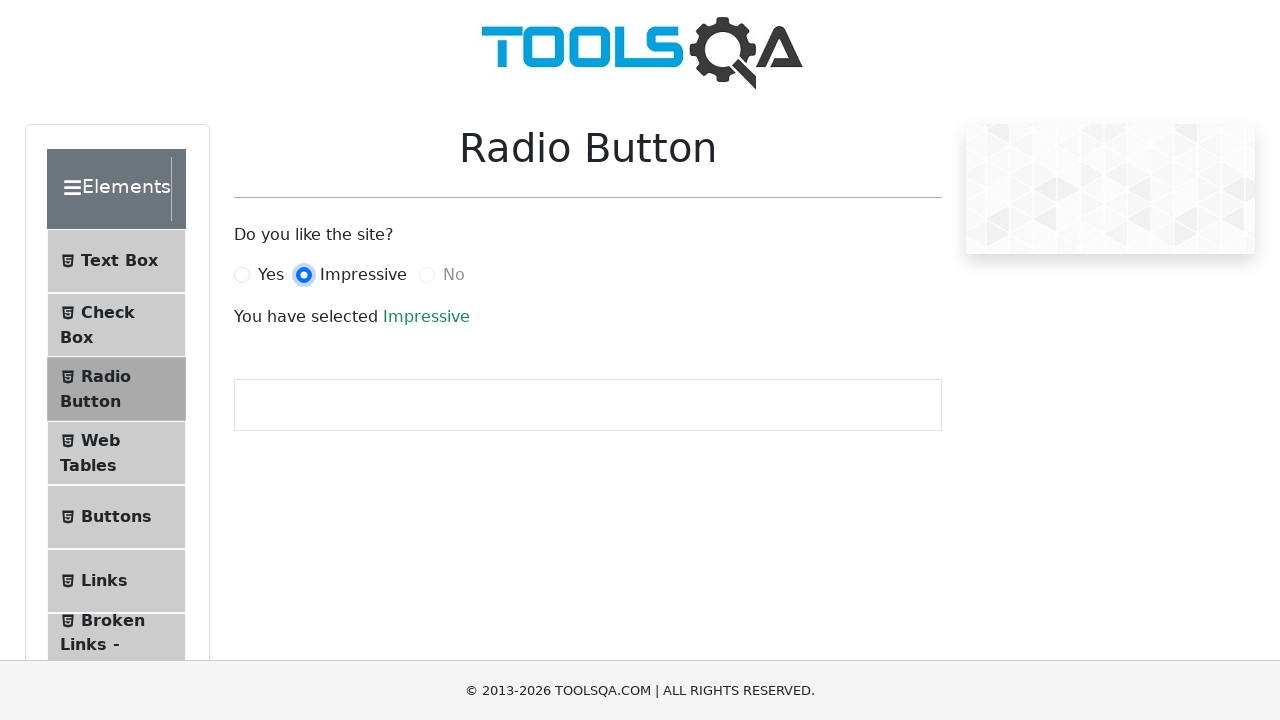